Tests waitForDisplayed functionality by clicking a start button and waiting for dynamic content to appear

Starting URL: https://the-internet.herokuapp.com/dynamic_loading/1

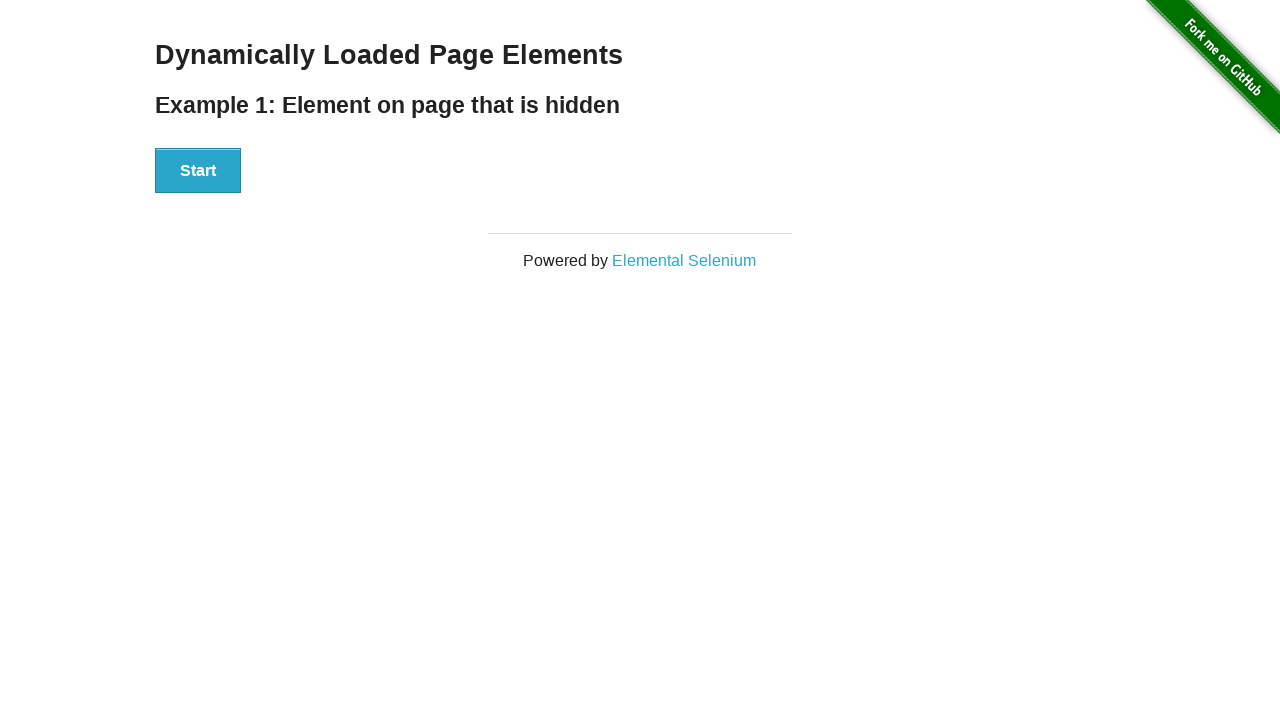

Clicked start button to initiate dynamic loading at (198, 171) on #start button
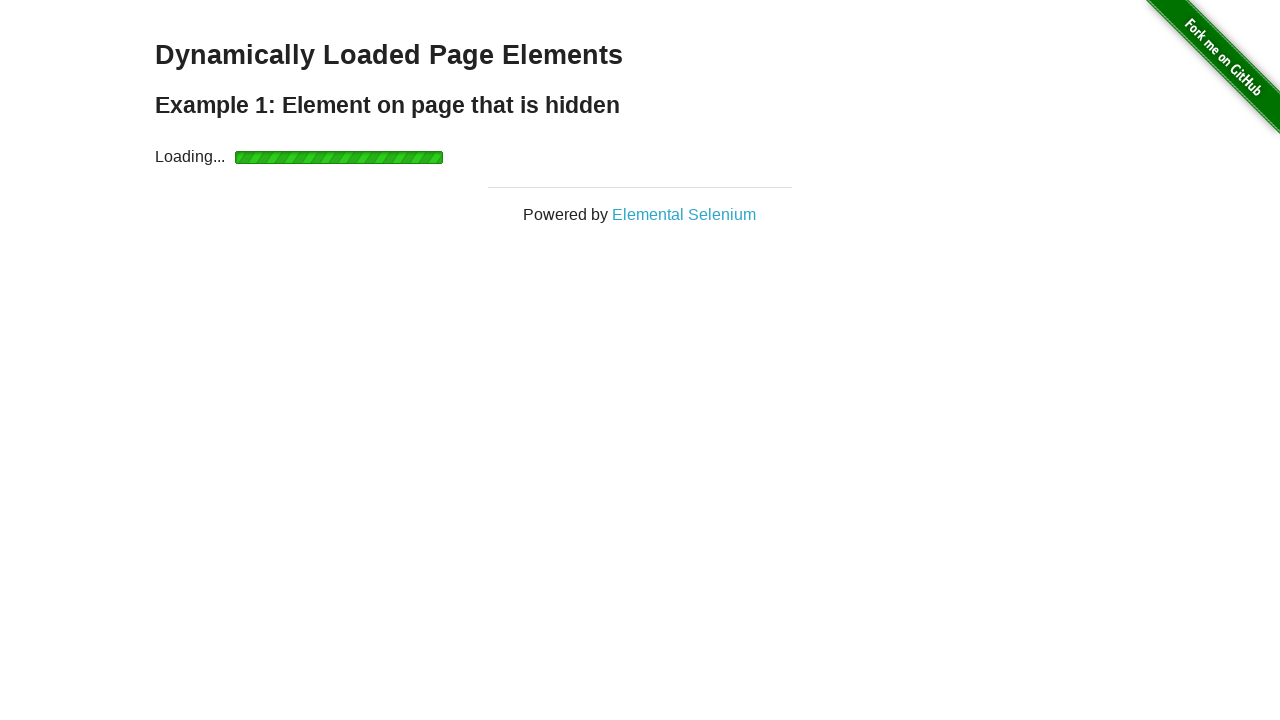

Finish element became visible after dynamic loading completed
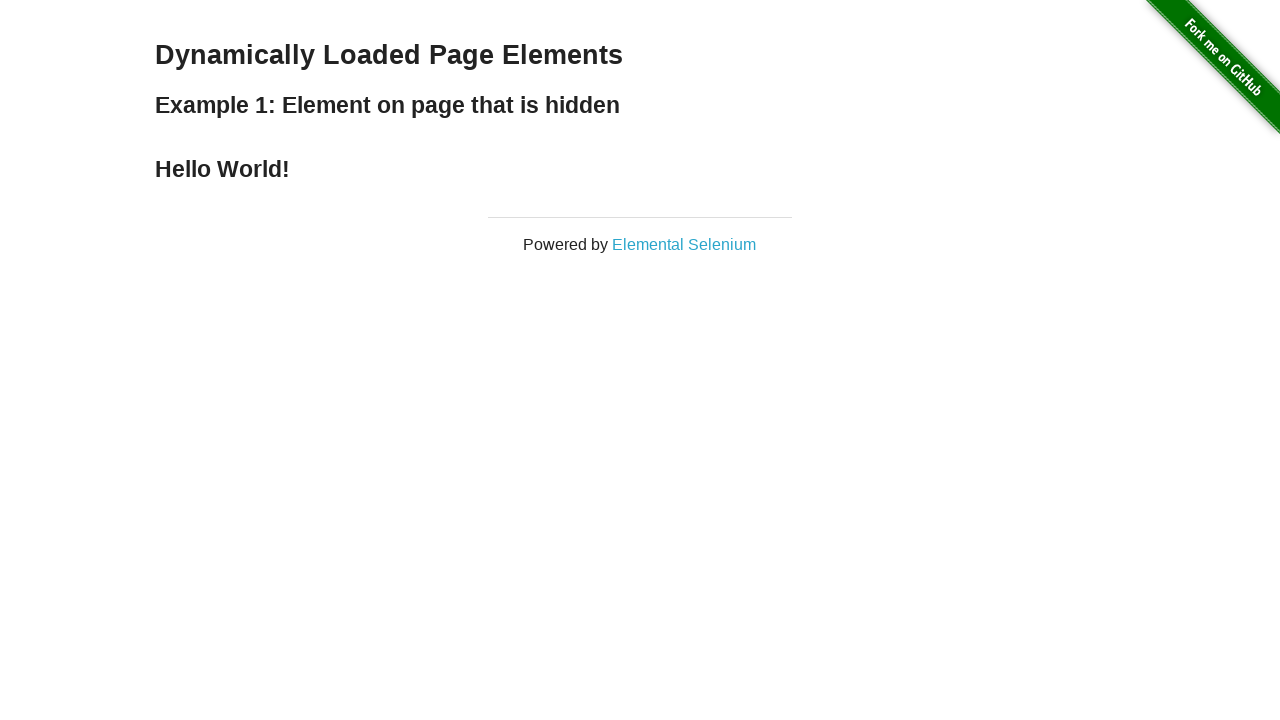

Verified h4 text element is present in finish section
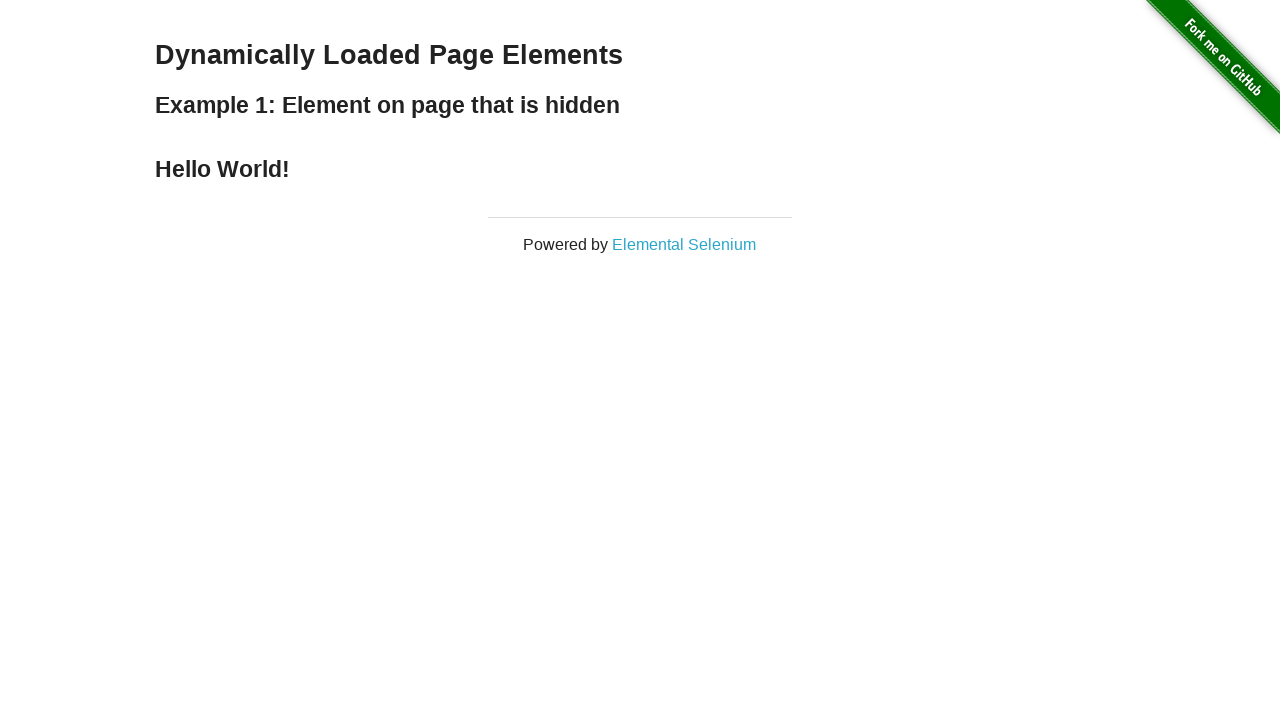

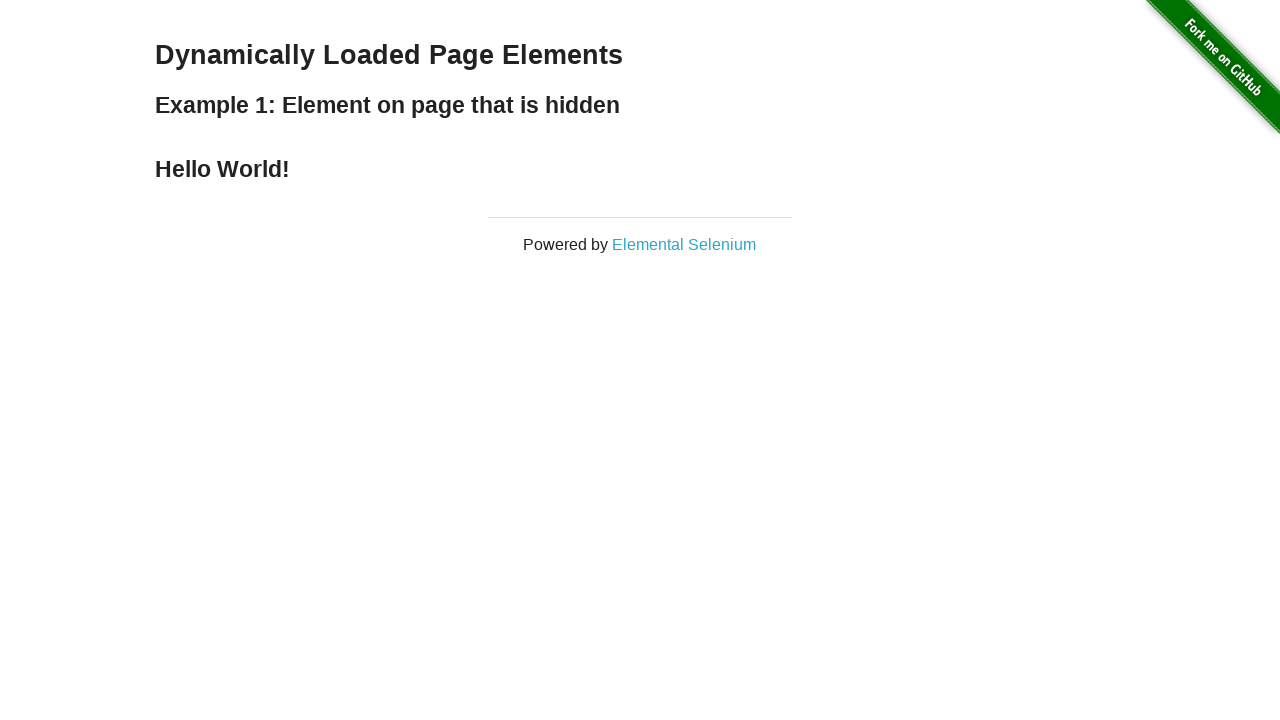